Navigates to Mars news page and waits for the news content to load, verifying the page displays article titles and text

Starting URL: https://data-class-mars.s3.amazonaws.com/Mars/index.html

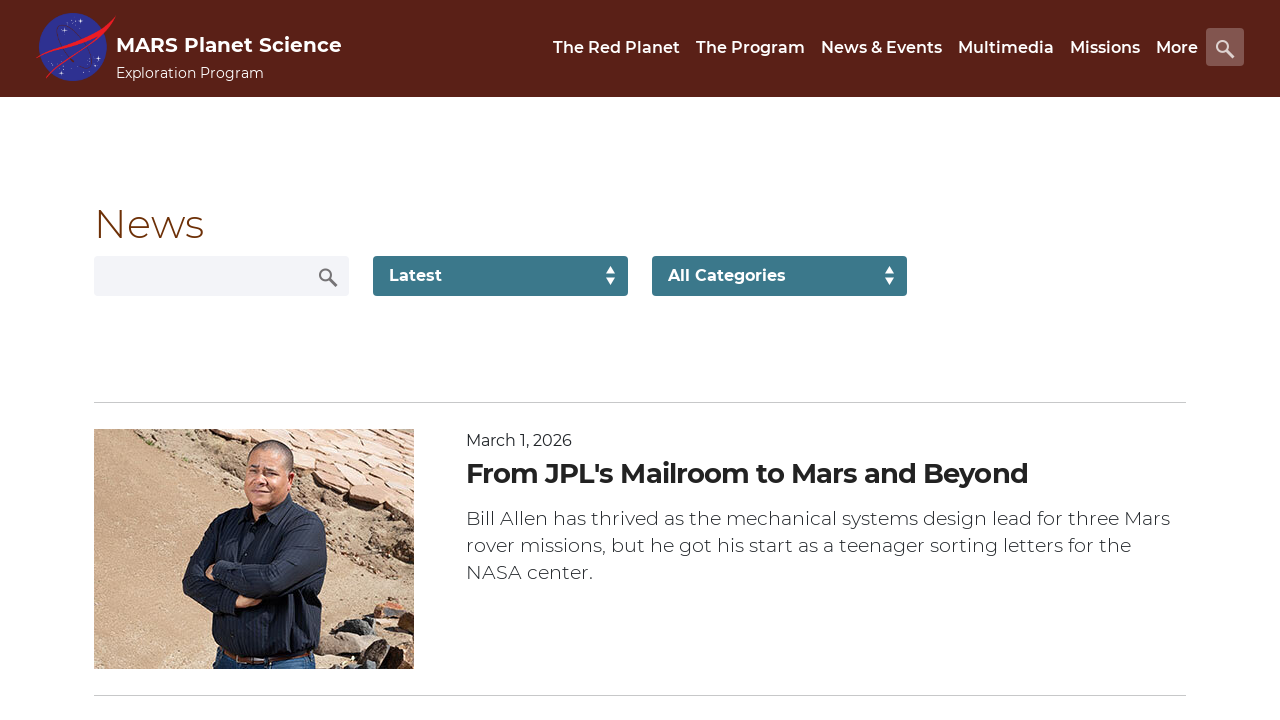

Navigated to Mars news page
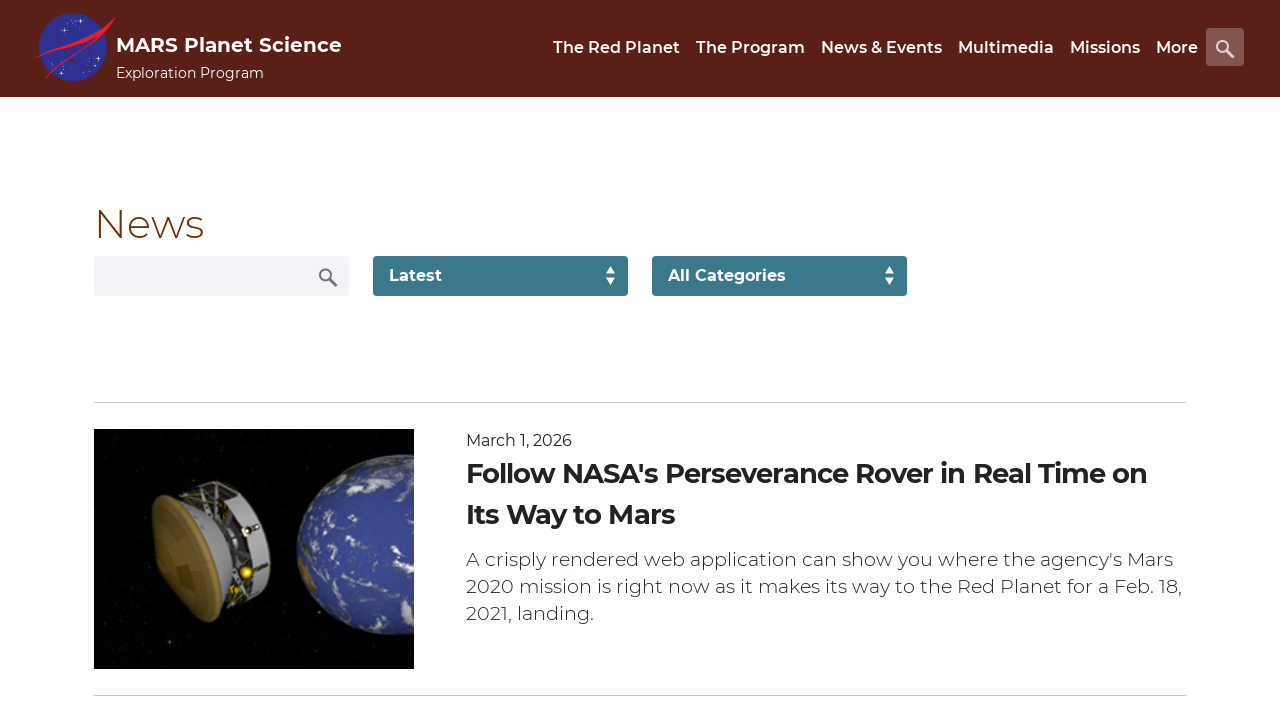

News content list loaded
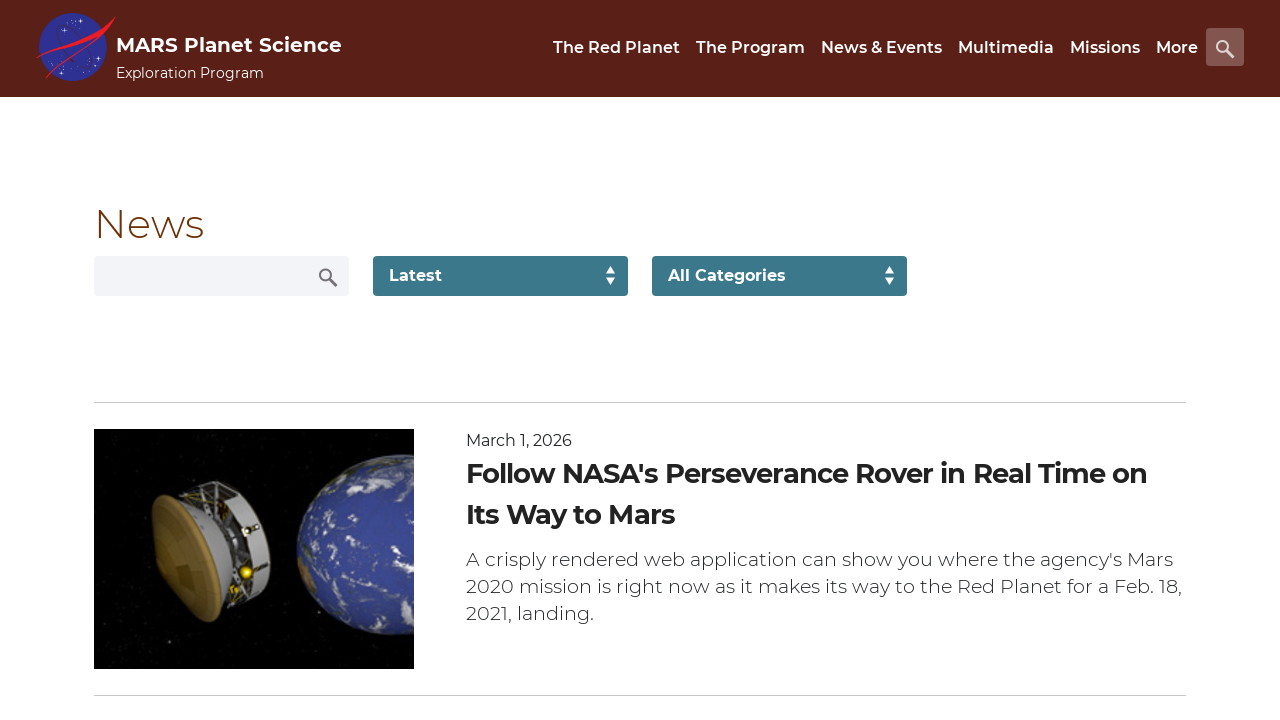

Article titles are visible on the page
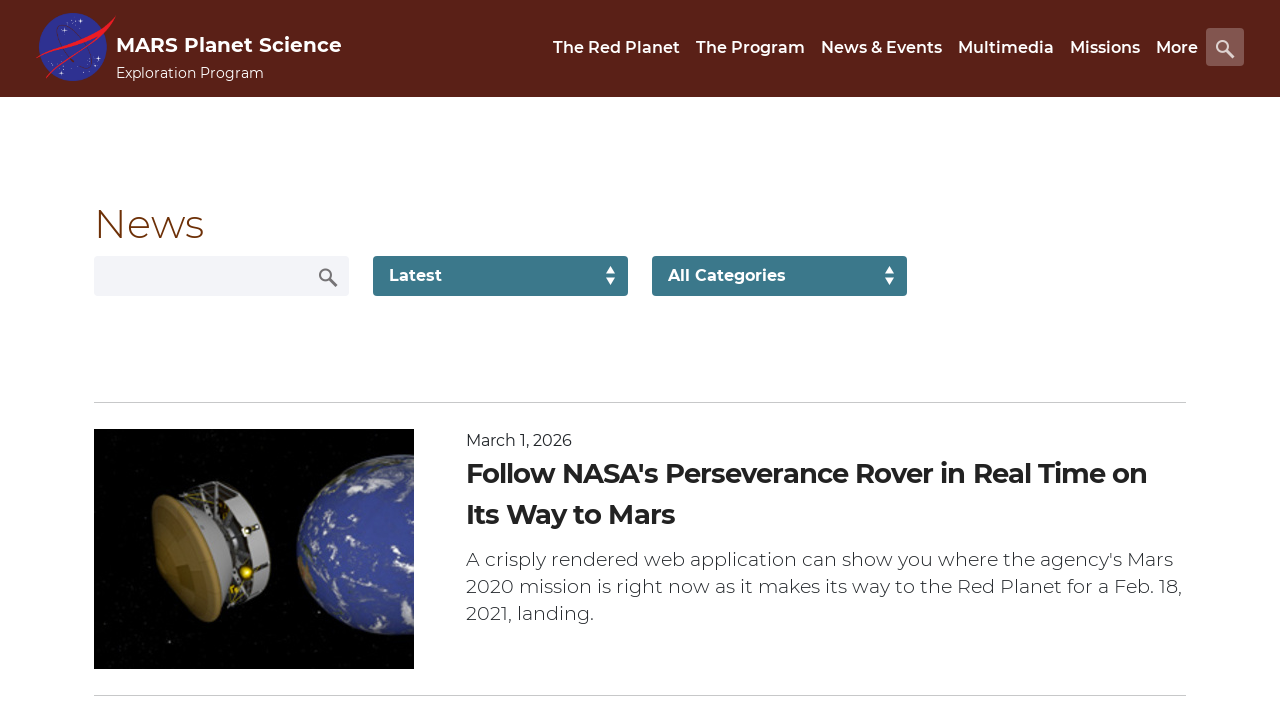

Article teaser text content is displayed
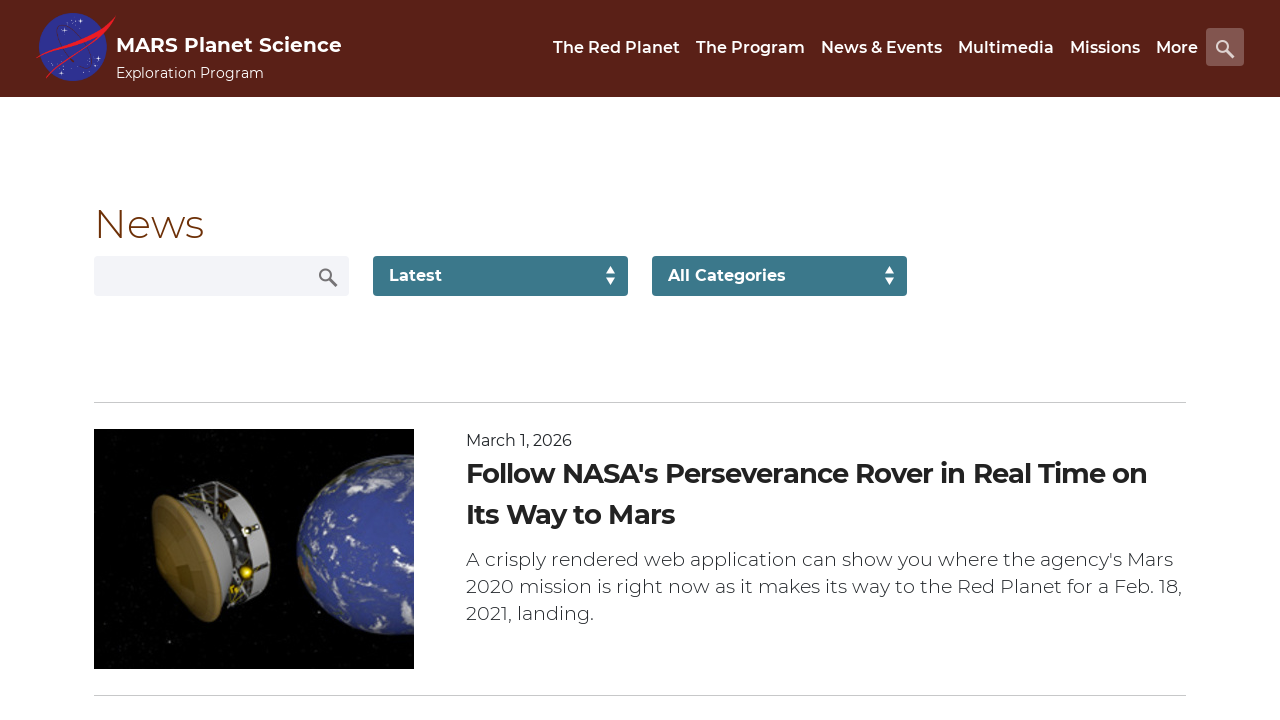

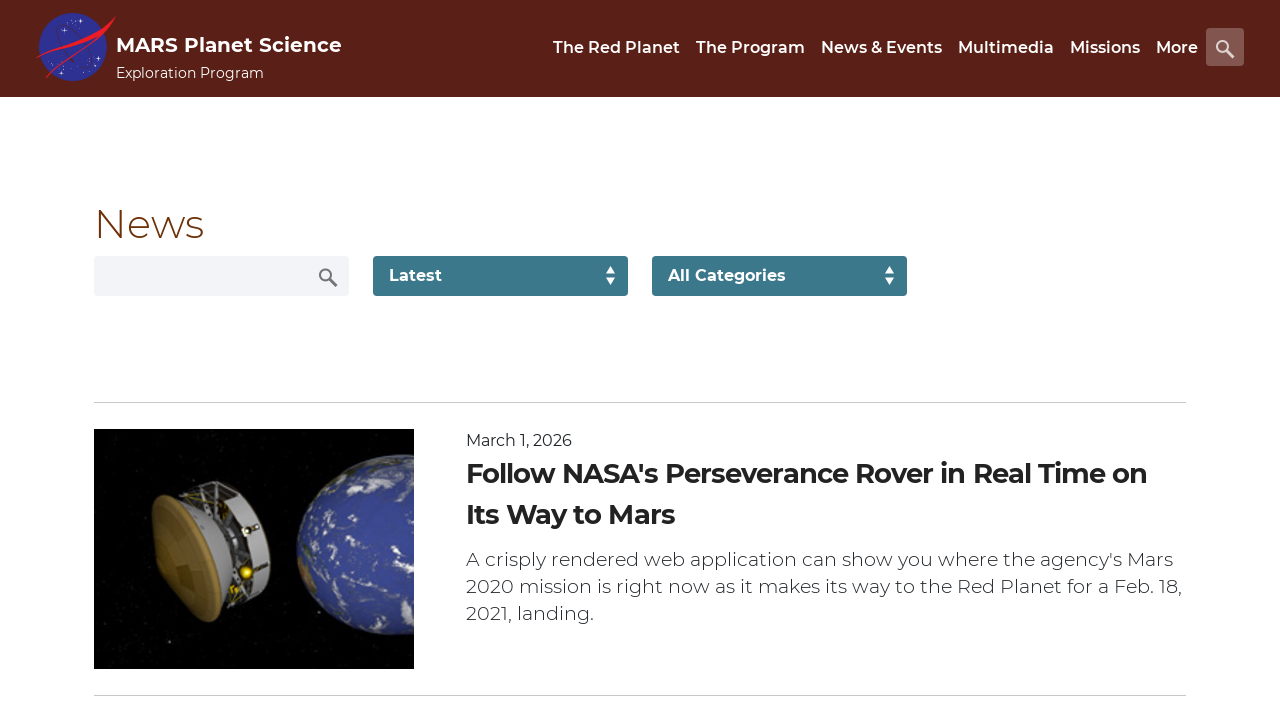